Verifies that all login form elements (username field, password field, login button, close button, headings, and labels) are visible on the login modal

Starting URL: https://demoblaze.com/

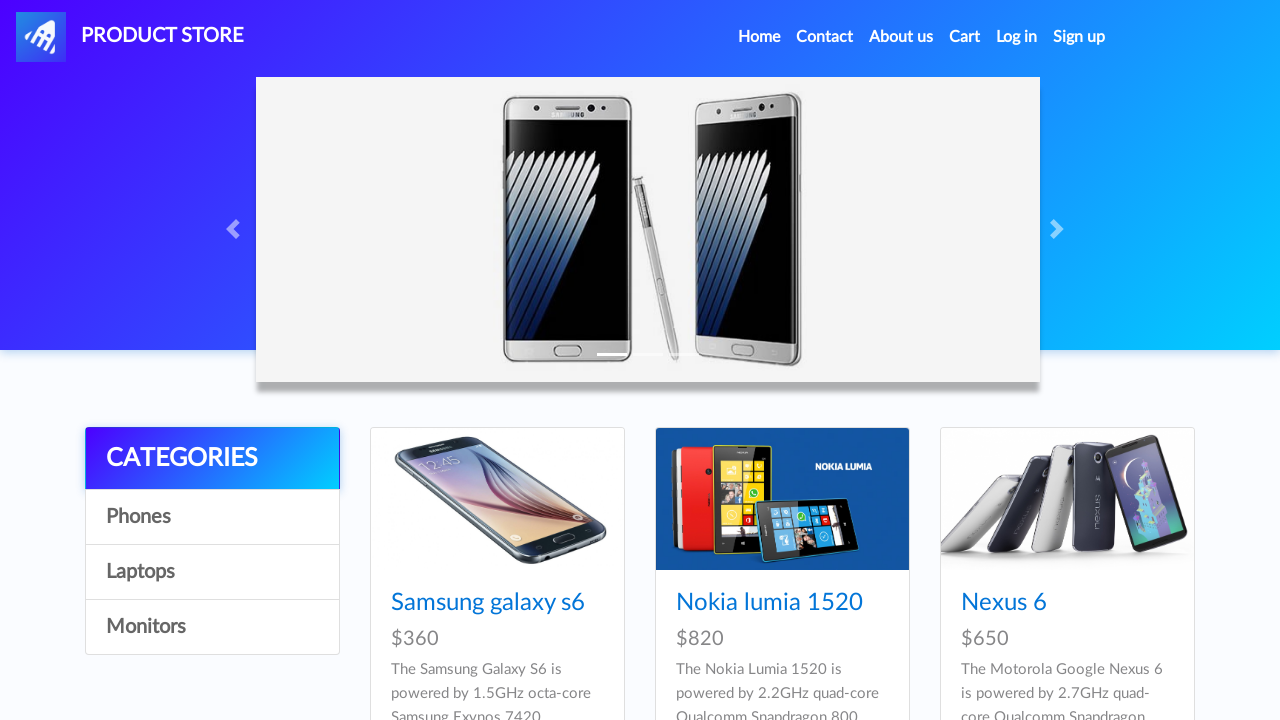

Clicked 'Log in' link to open login modal at (1017, 37) on internal:role=link[name="Log in"i]
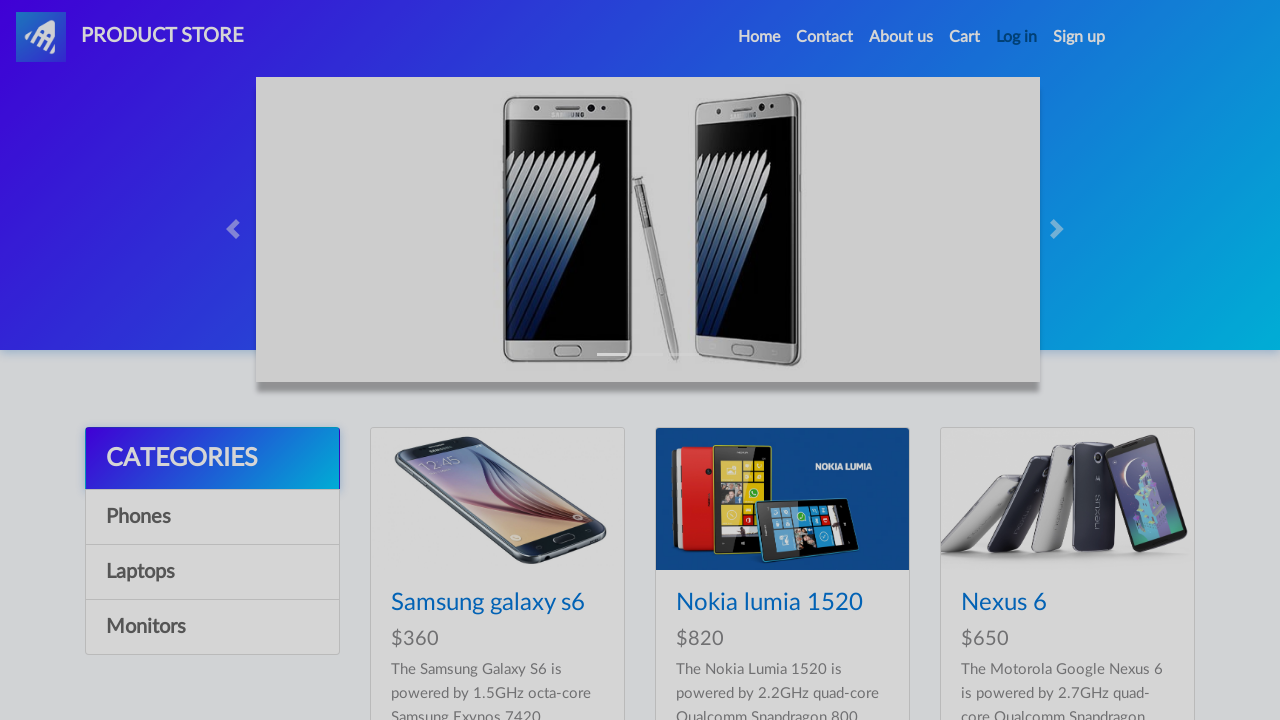

Username input field is visible
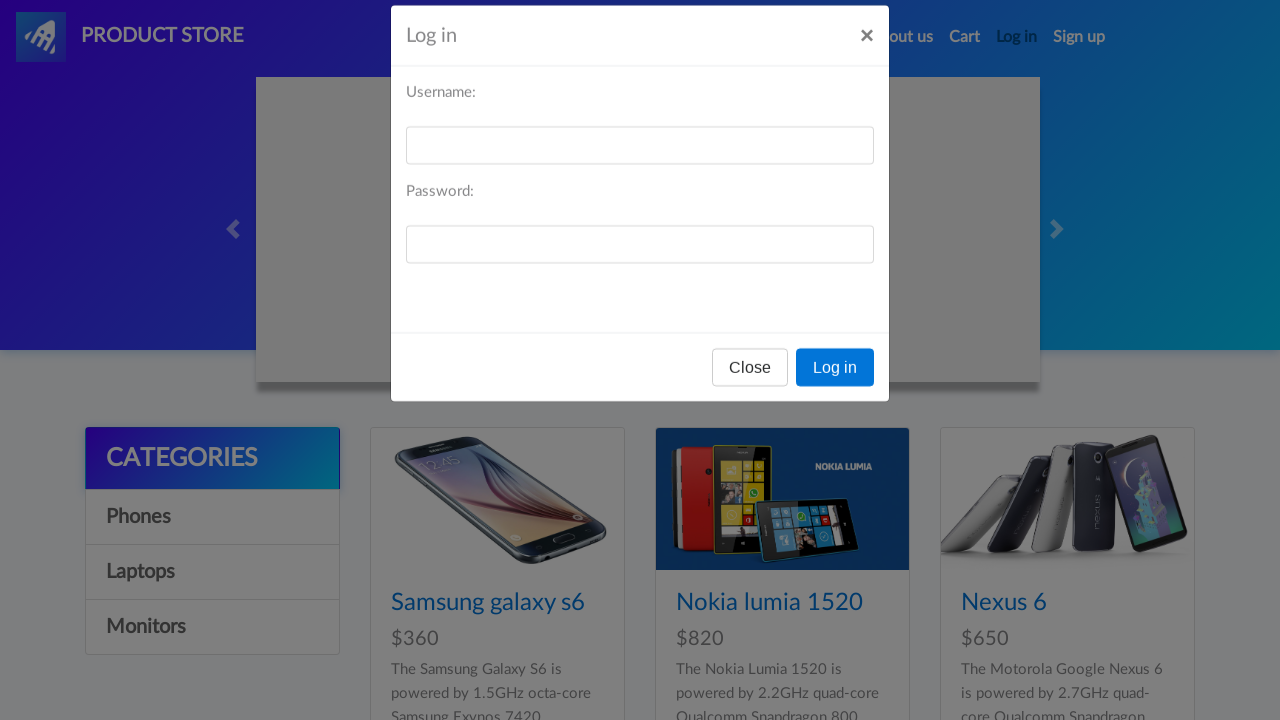

Password input field is visible
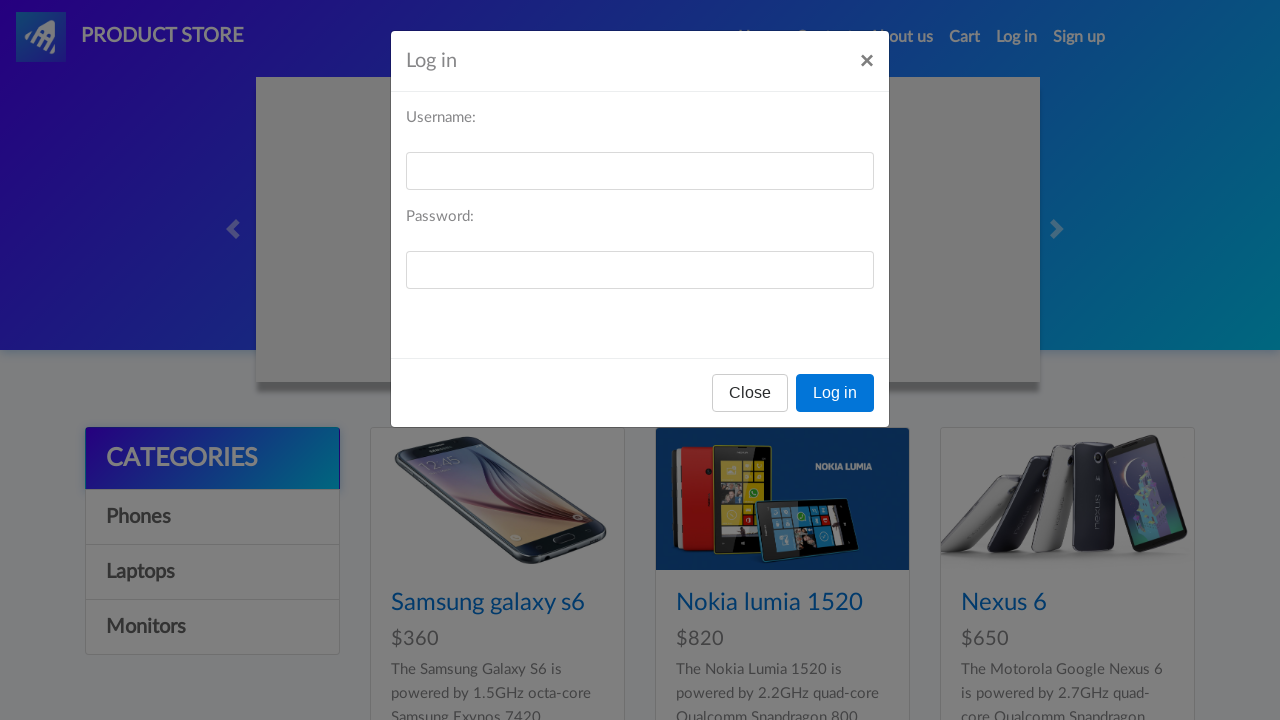

Log in button is visible
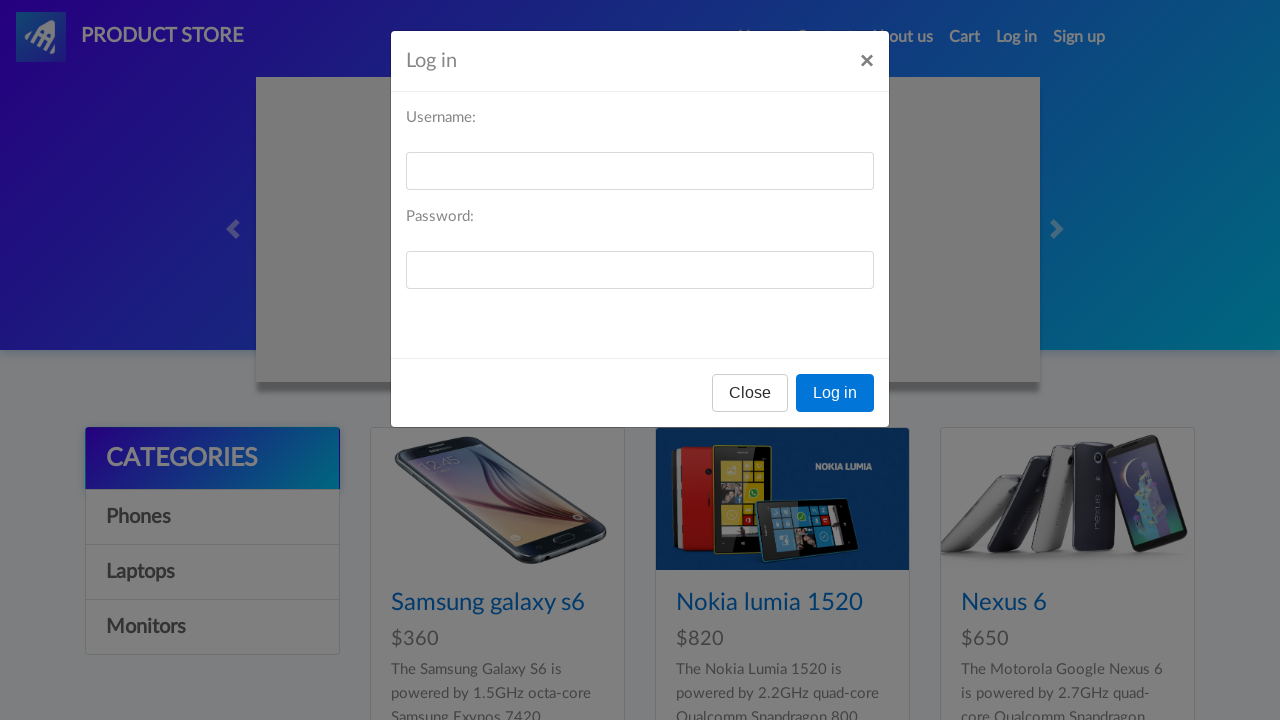

Close button text is visible
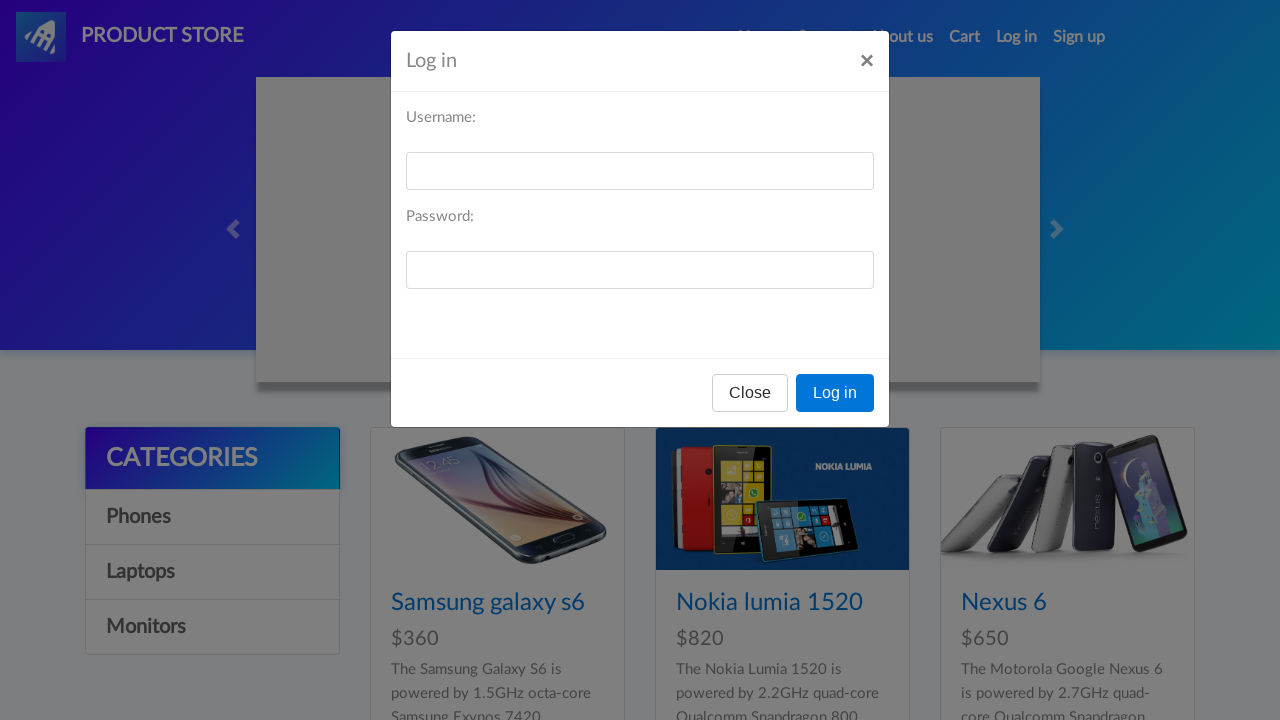

'Log in' heading is visible
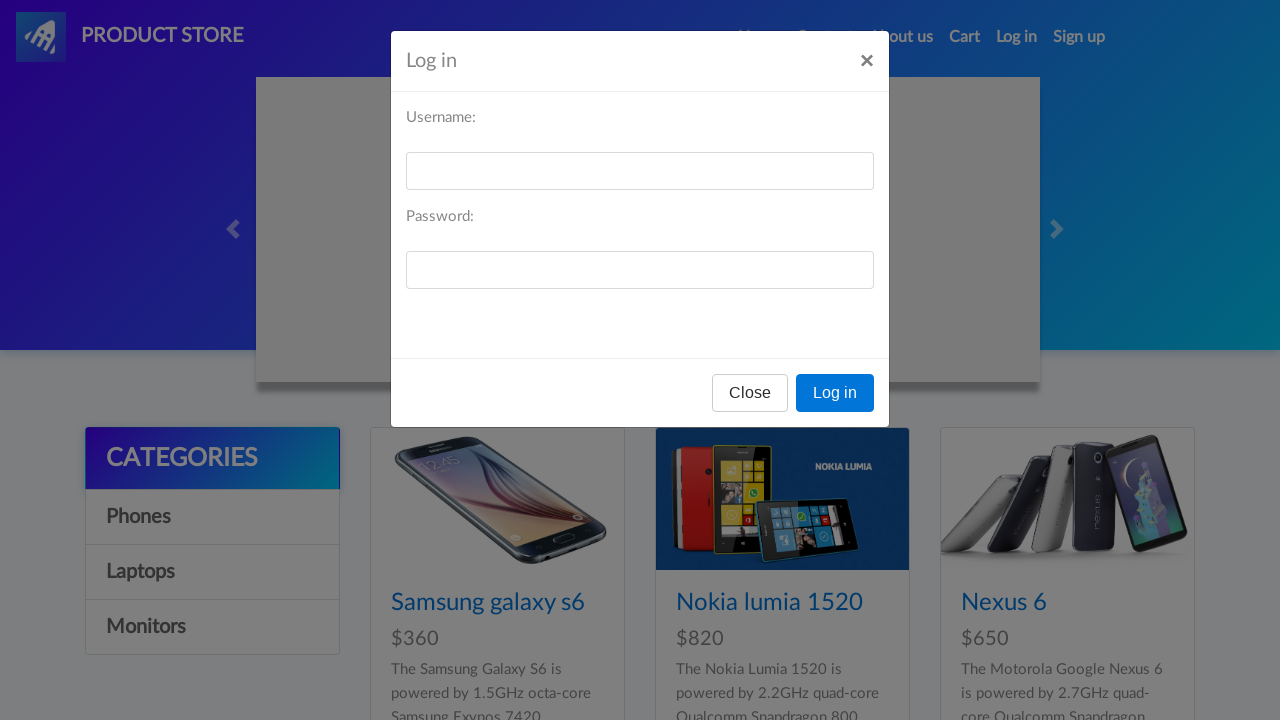

Close button element is visible
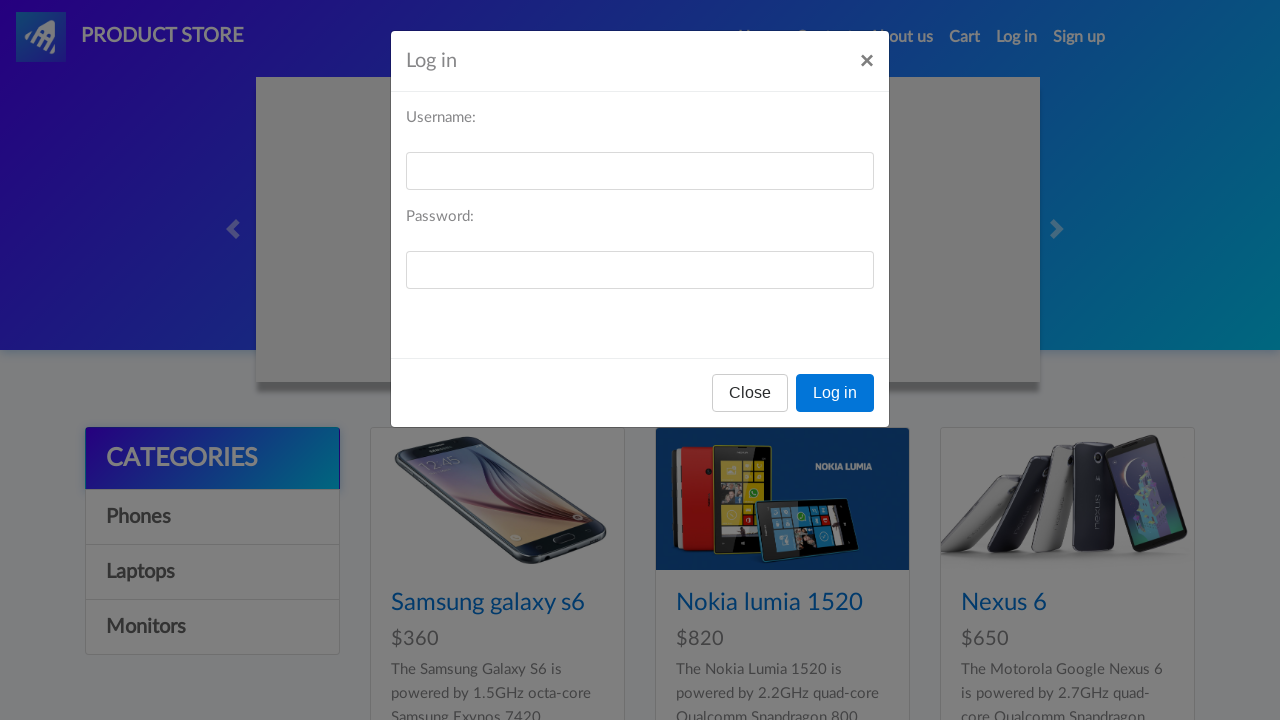

'Username:' label is visible
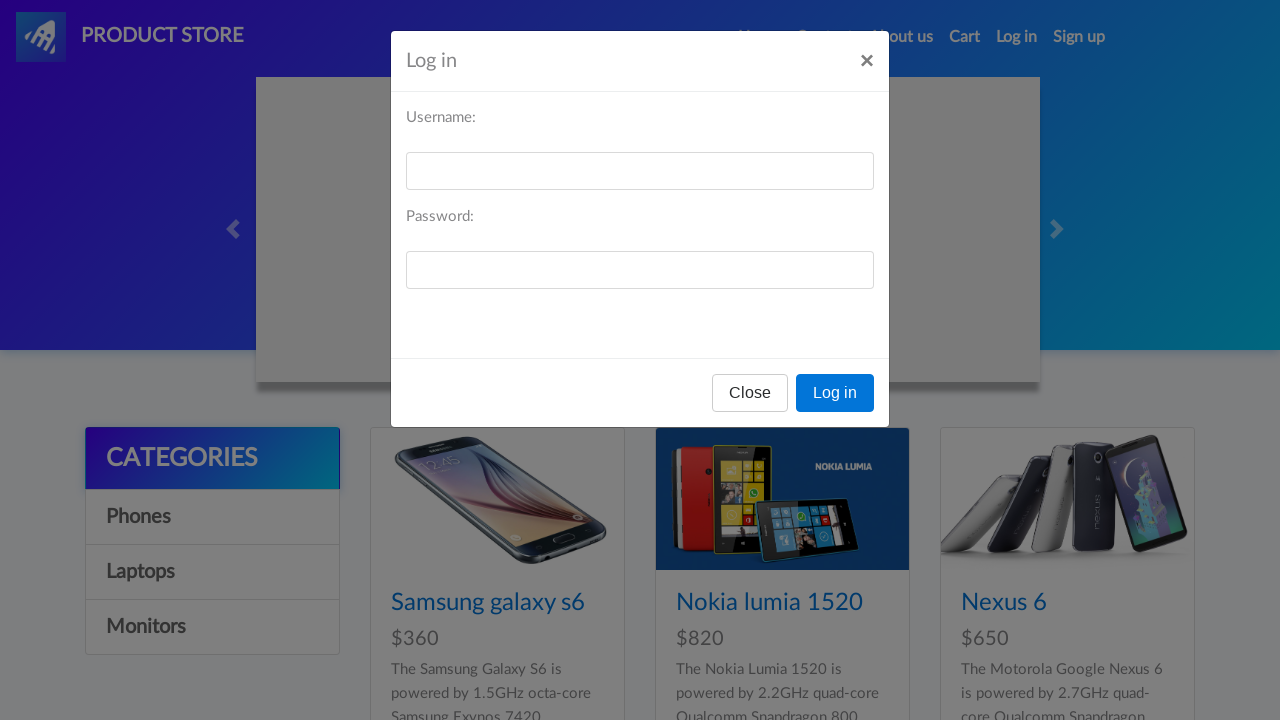

'Password:' label is visible
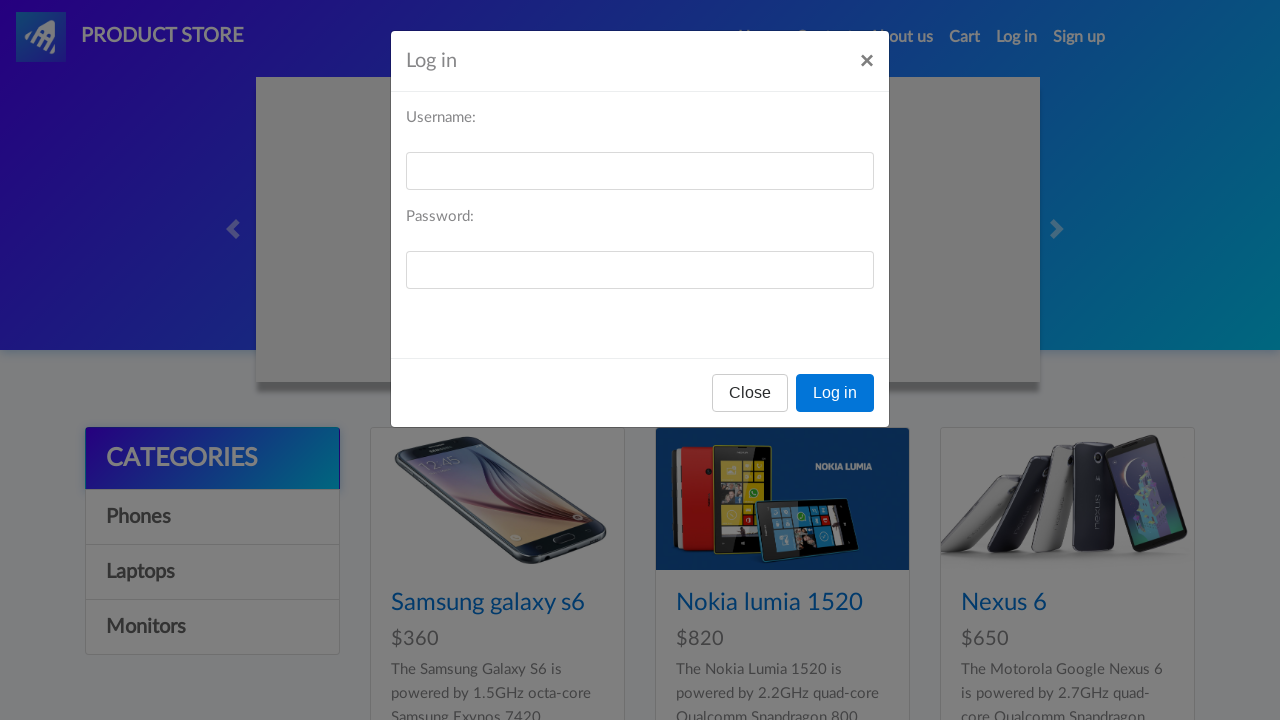

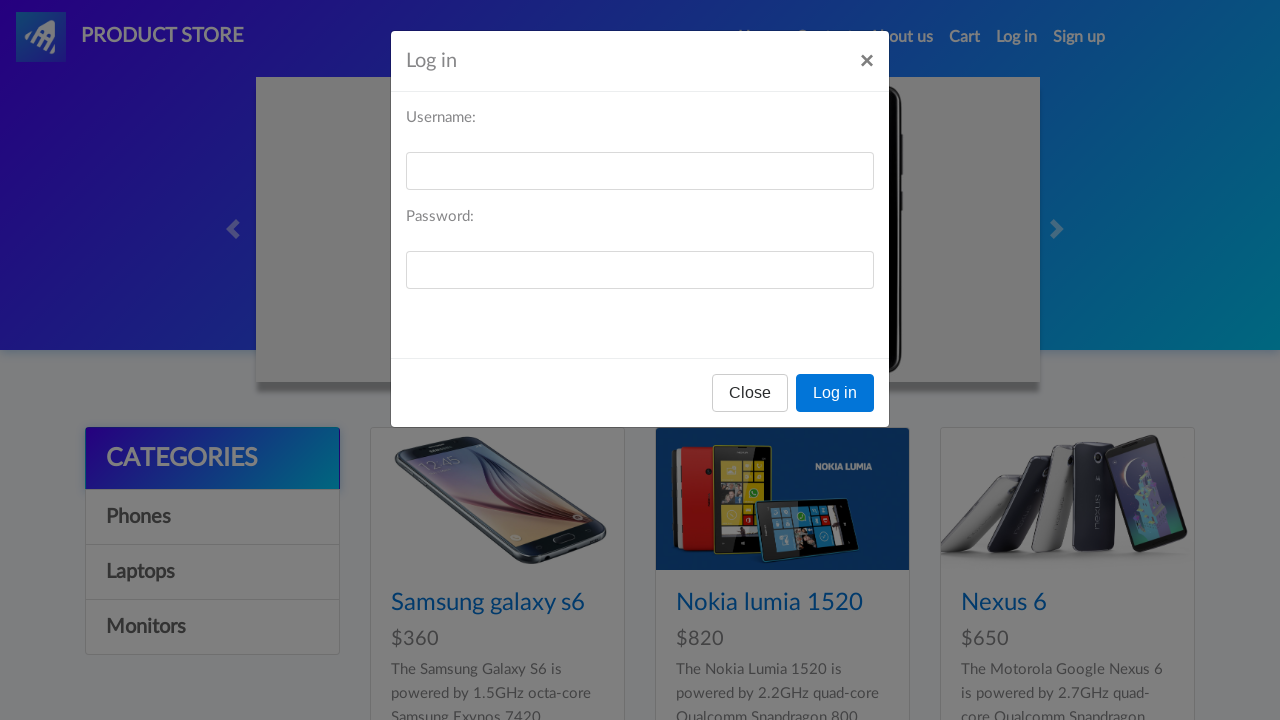